Navigates to a football statistics page and clicks "All matches" button to display match data

Starting URL: https://www.adamchoi.co.uk/overs/detailed

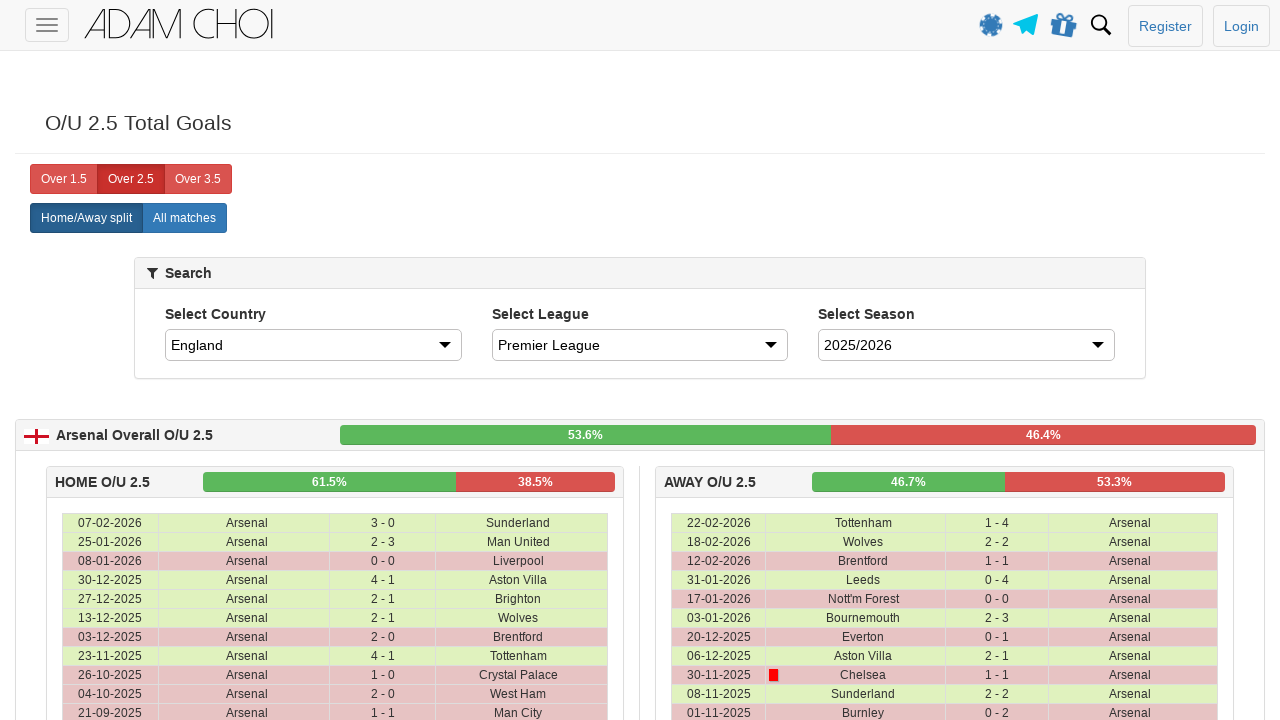

Navigated to football statistics page
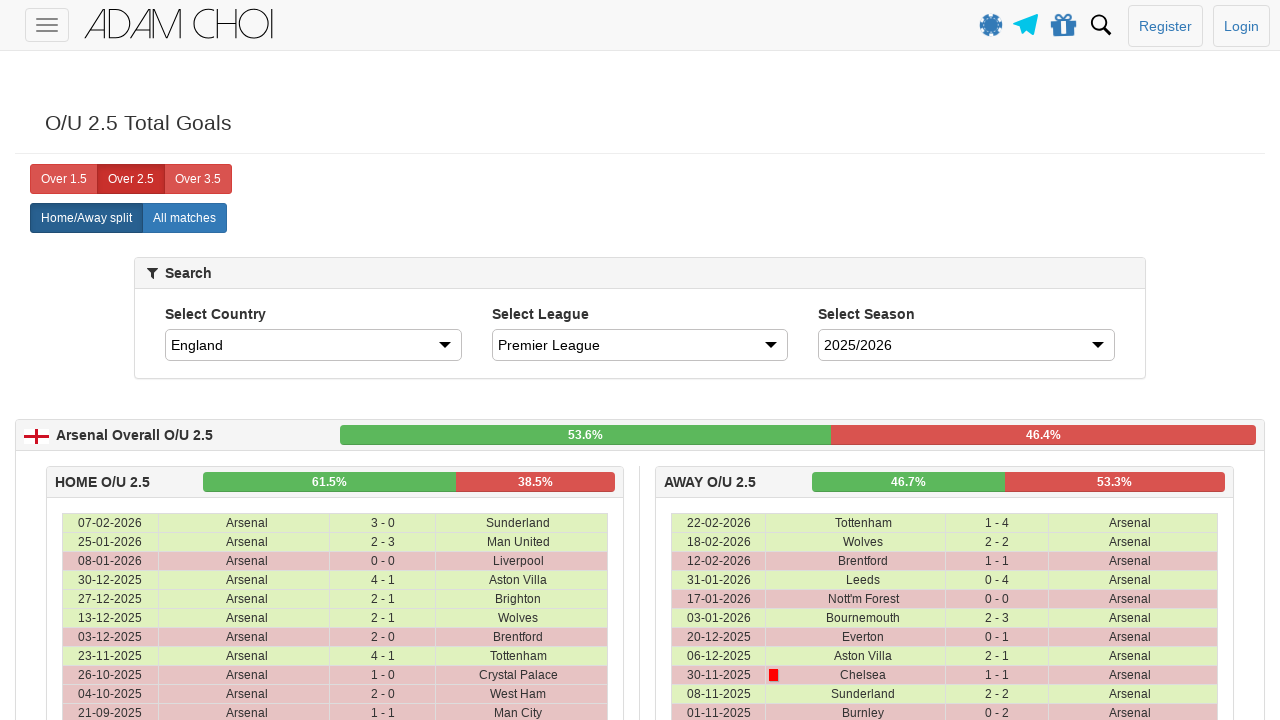

Clicked 'All matches' button to display match data at (184, 218) on xpath=//label[@analytics-event="All matches"]
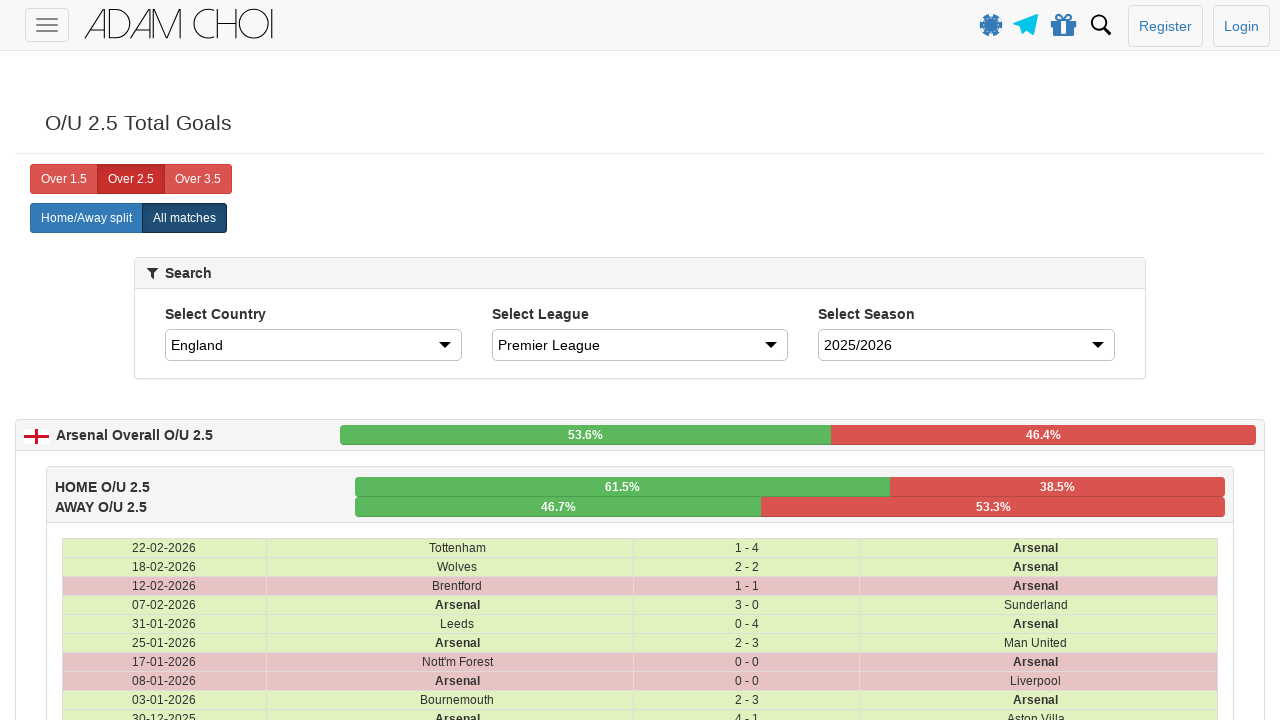

Matches table loaded successfully
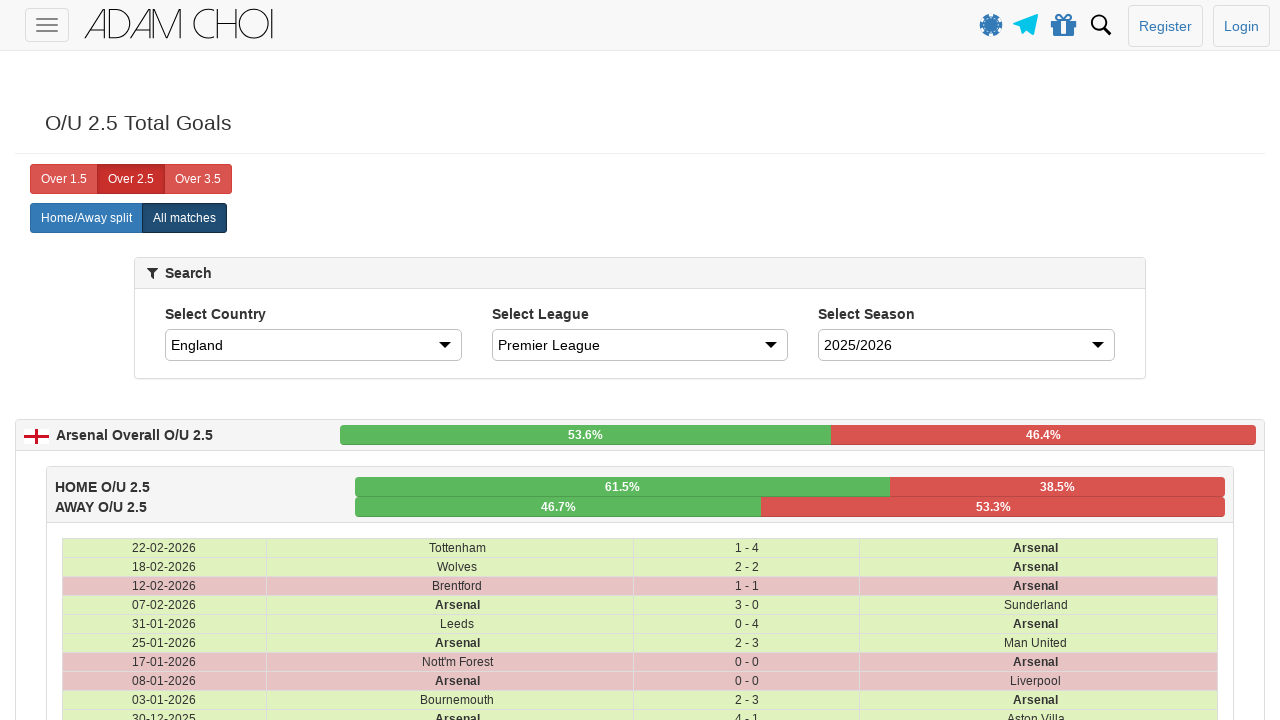

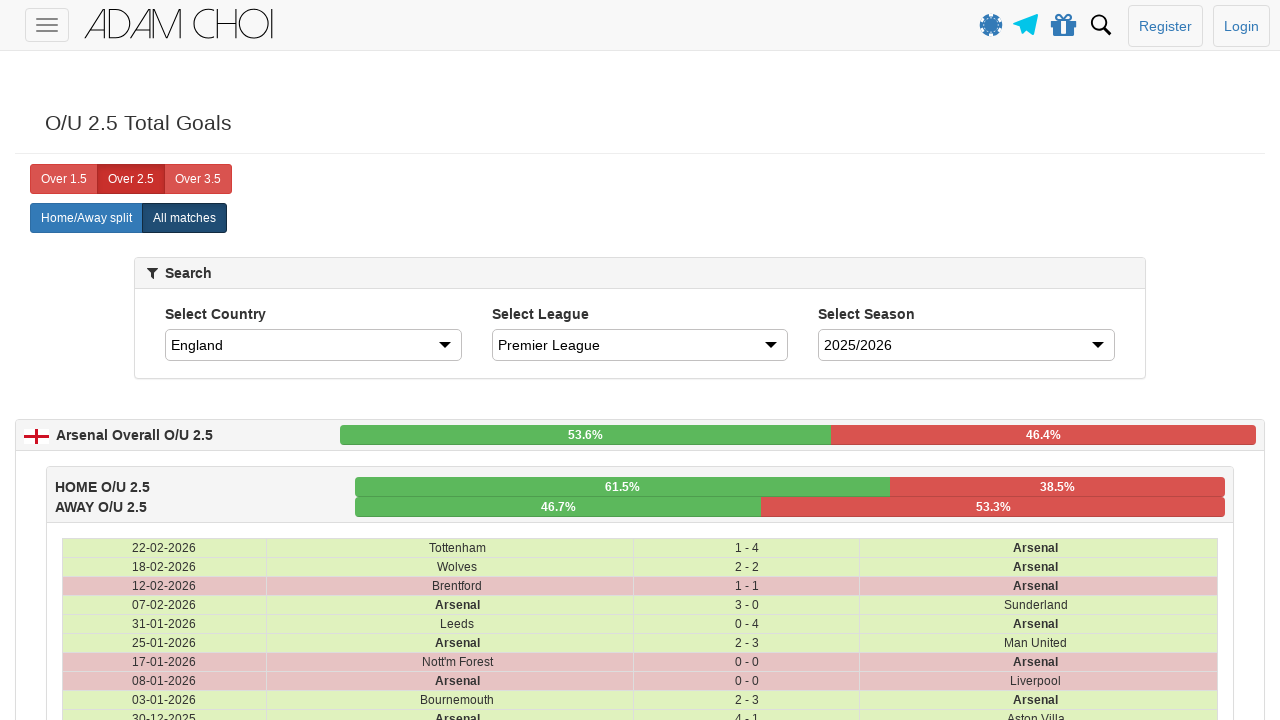